Navigates to Intellipaat website and verifies the page title

Starting URL: https://www.intellipaat.com

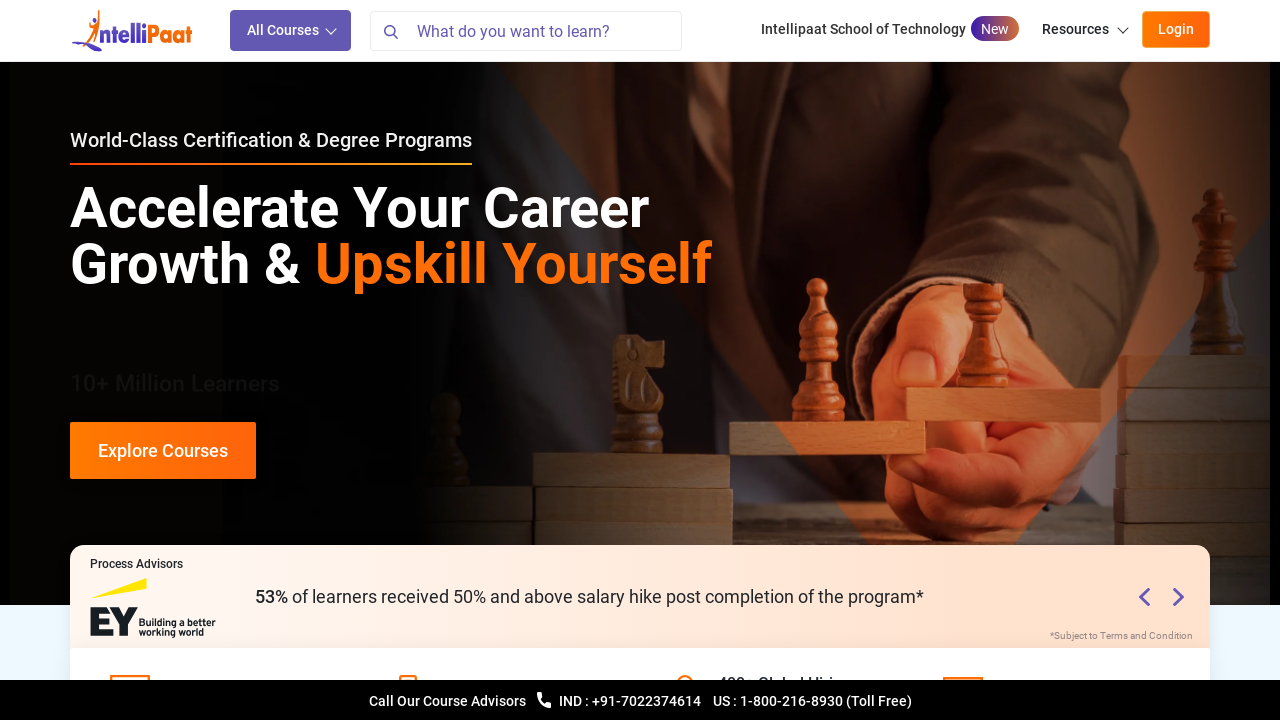

Retrieved page title from Intellipaat website
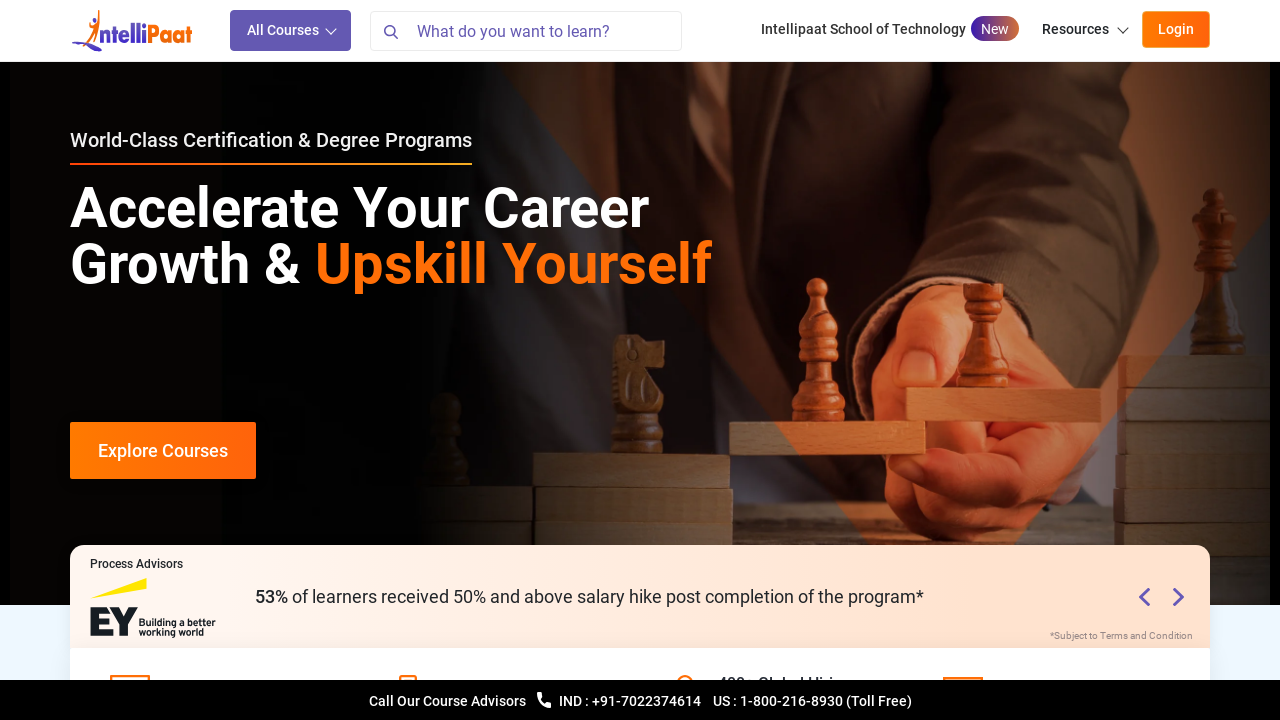

Verified page title matches expected value: 'Online Professional Training Courses and Certification - Intellipaat'
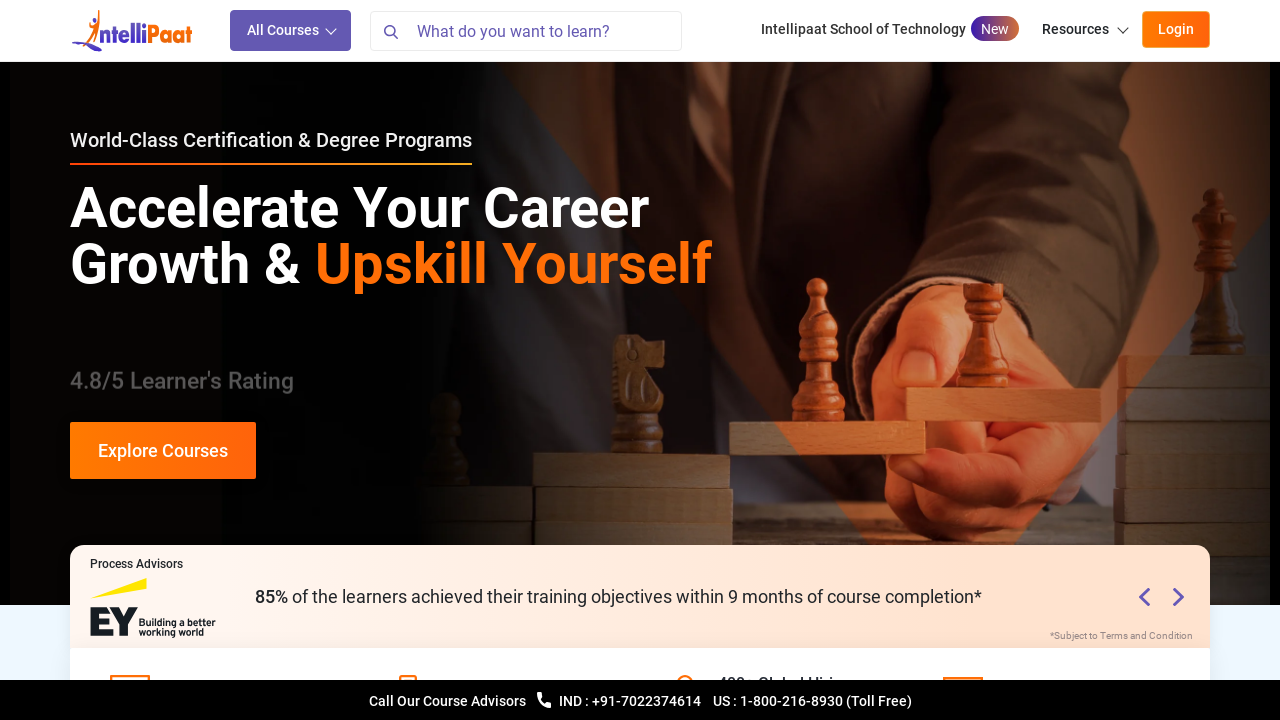

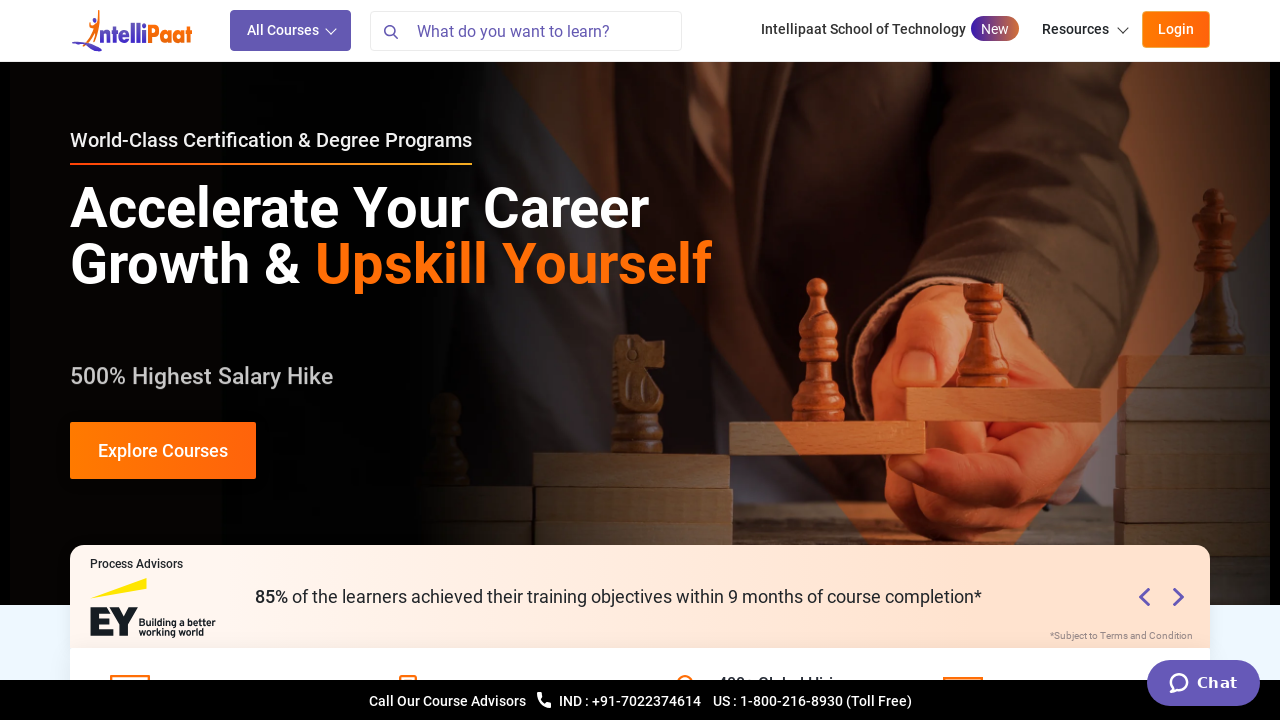